Navigates to a test automation practice blog and retrieves text from a specific cell in a static HTML table

Starting URL: https://testautomationpractice.blogspot.com/

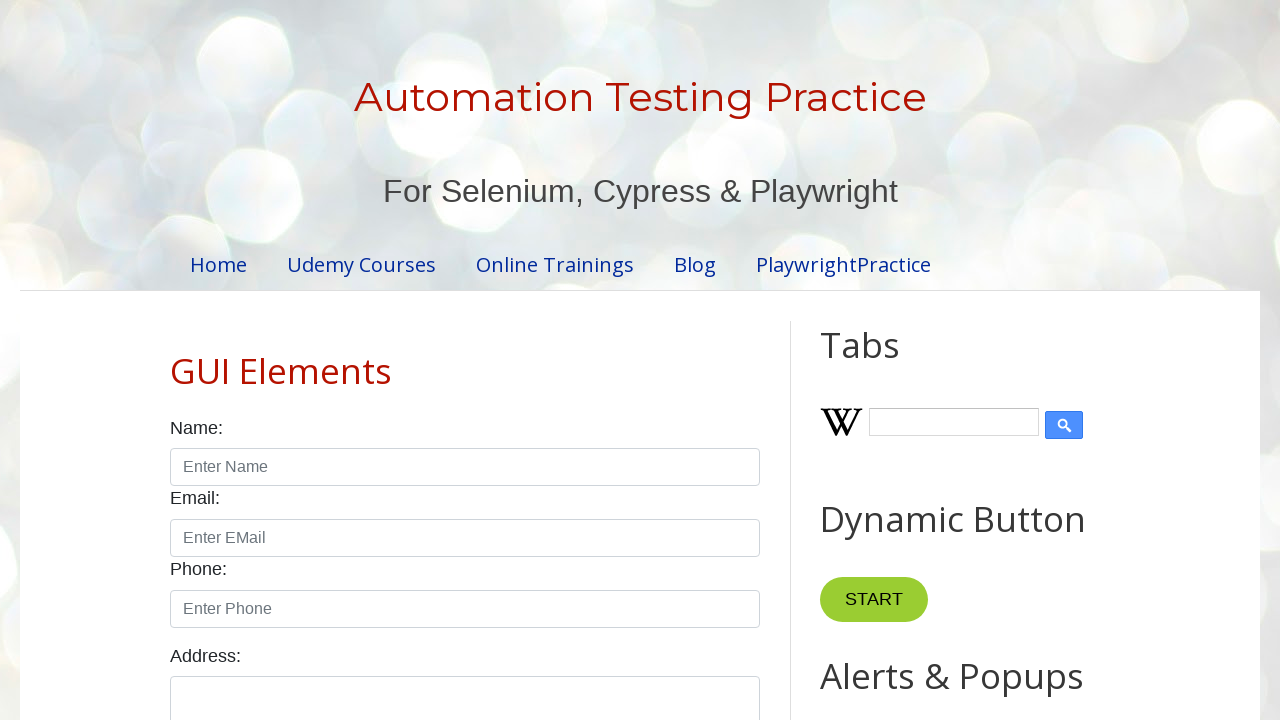

Navigated to test automation practice blog
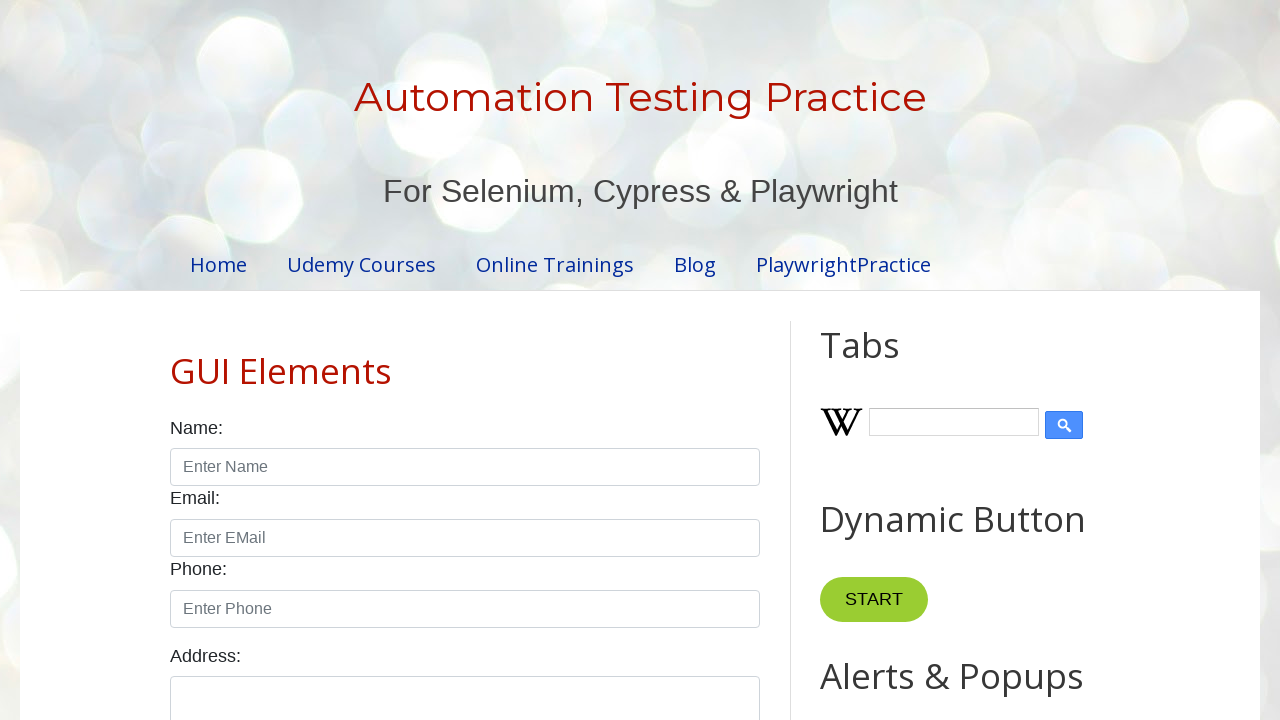

Static HTML table (BookTable) loaded and ready
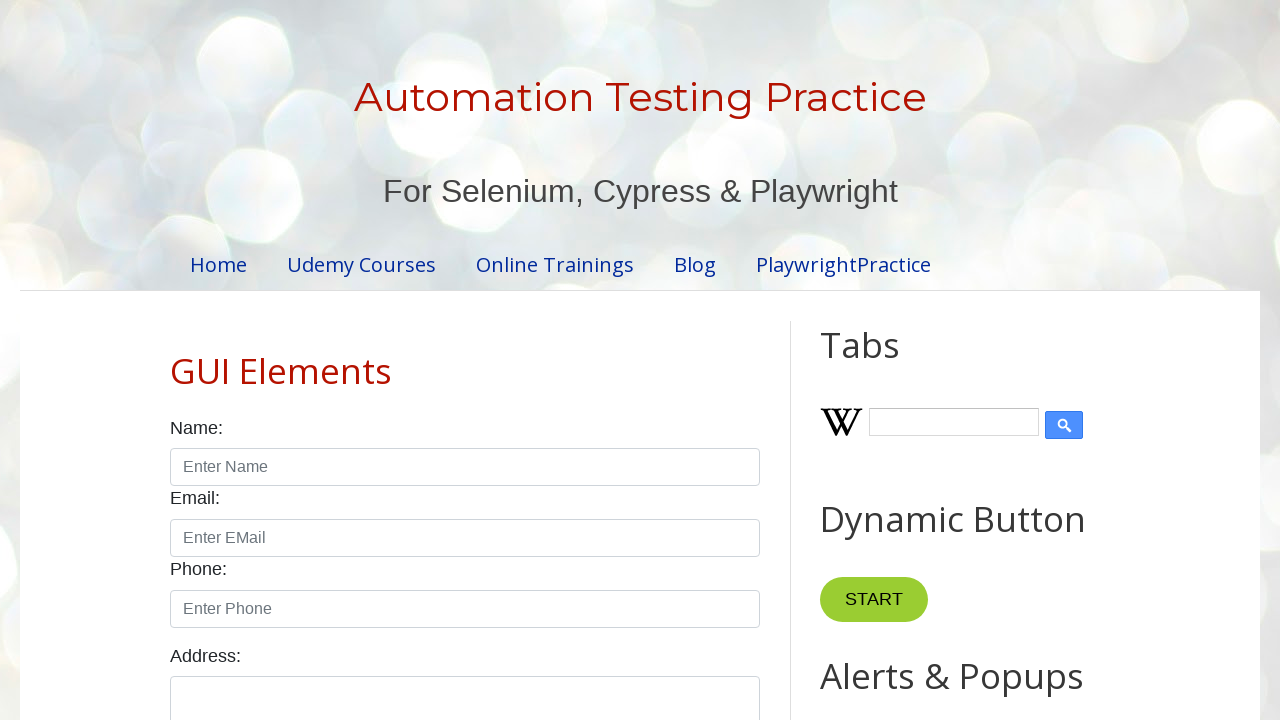

Retrieved text from row 5, column 1 of BookTable: Master In Selenium
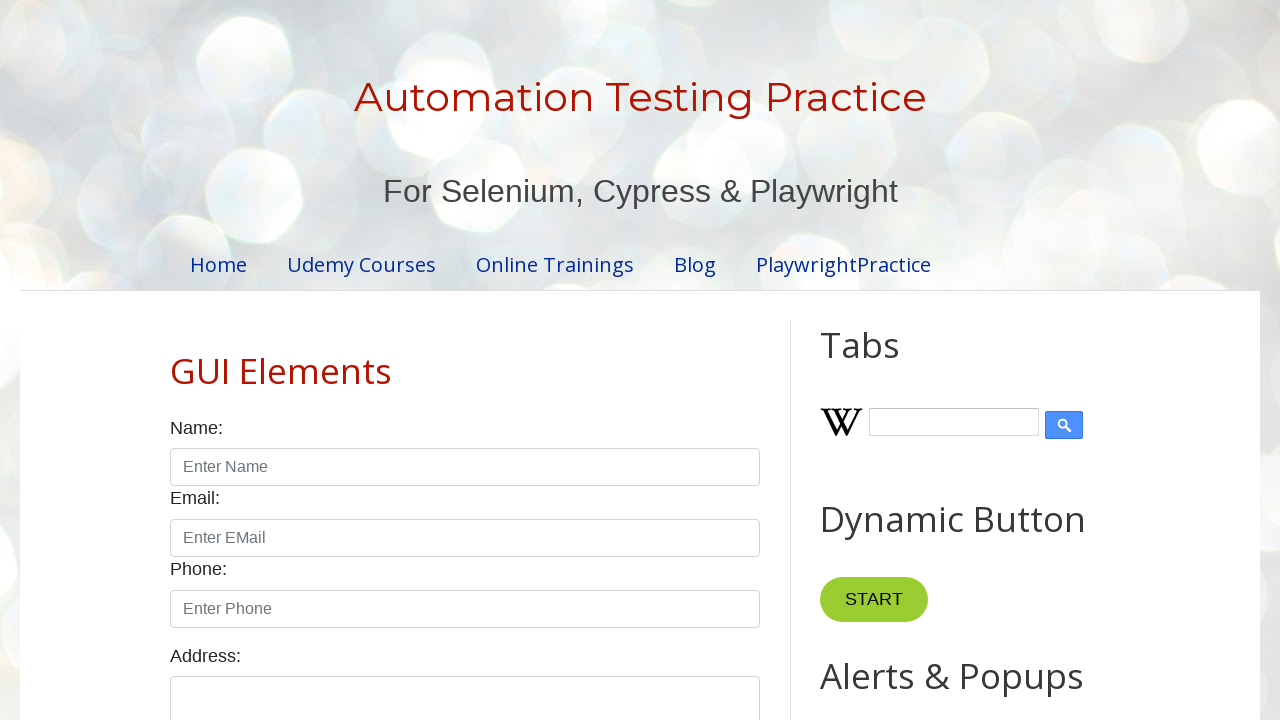

Printed book name: Master In Selenium
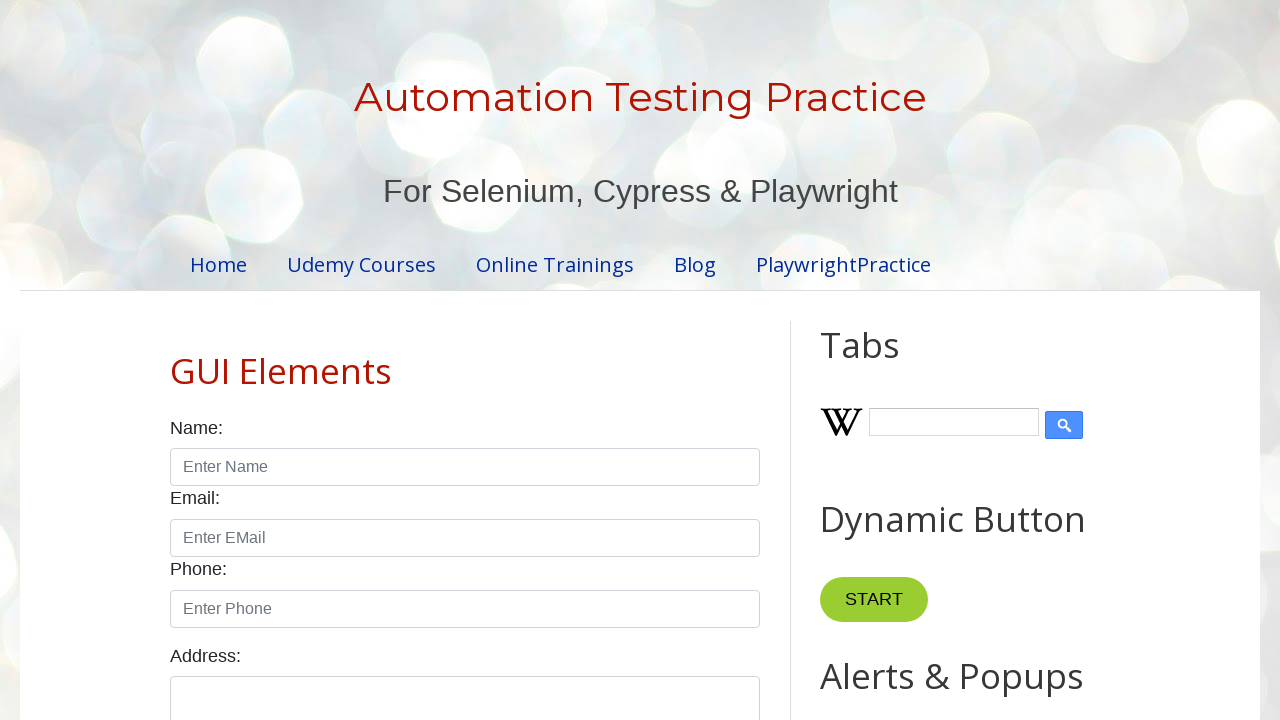

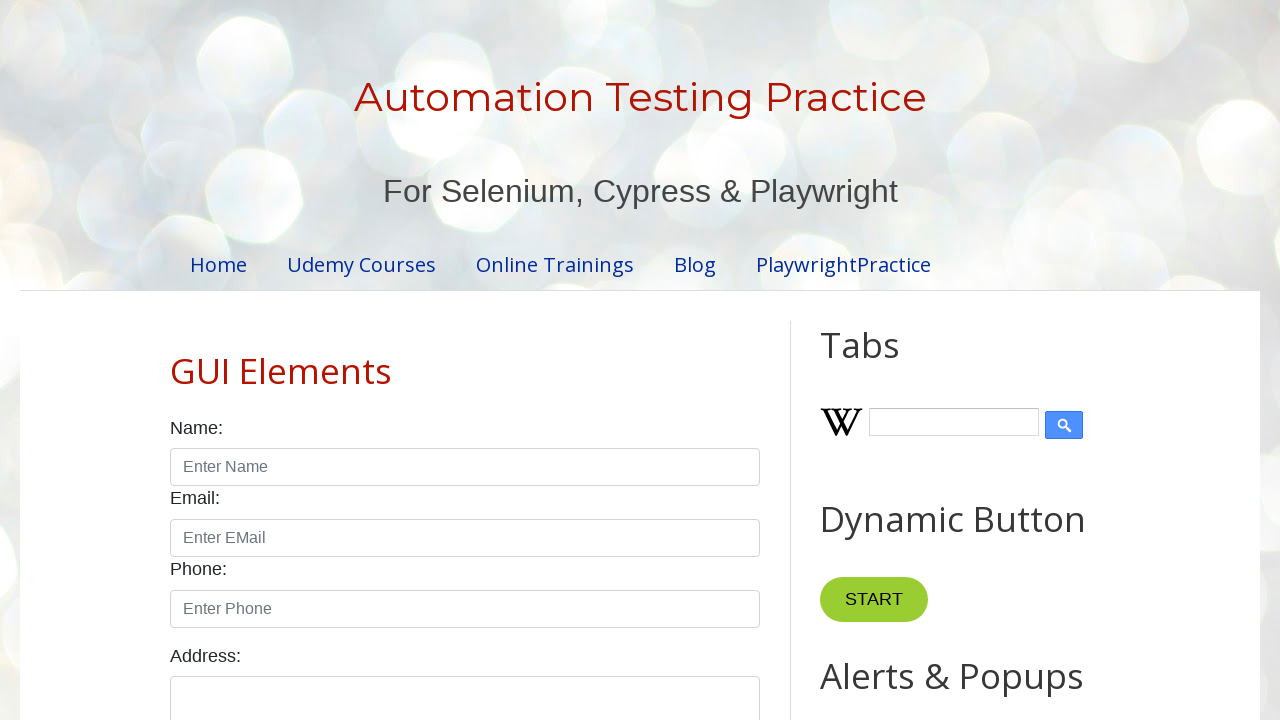